Tests Bootstrap dropdown functionality by clicking the dropdown menu, selecting the "JavaScript" option from the list, and refreshing the page.

Starting URL: https://seleniumpractise.blogspot.com/2016/08/bootstrap-dropdown-example-for-selenium.html

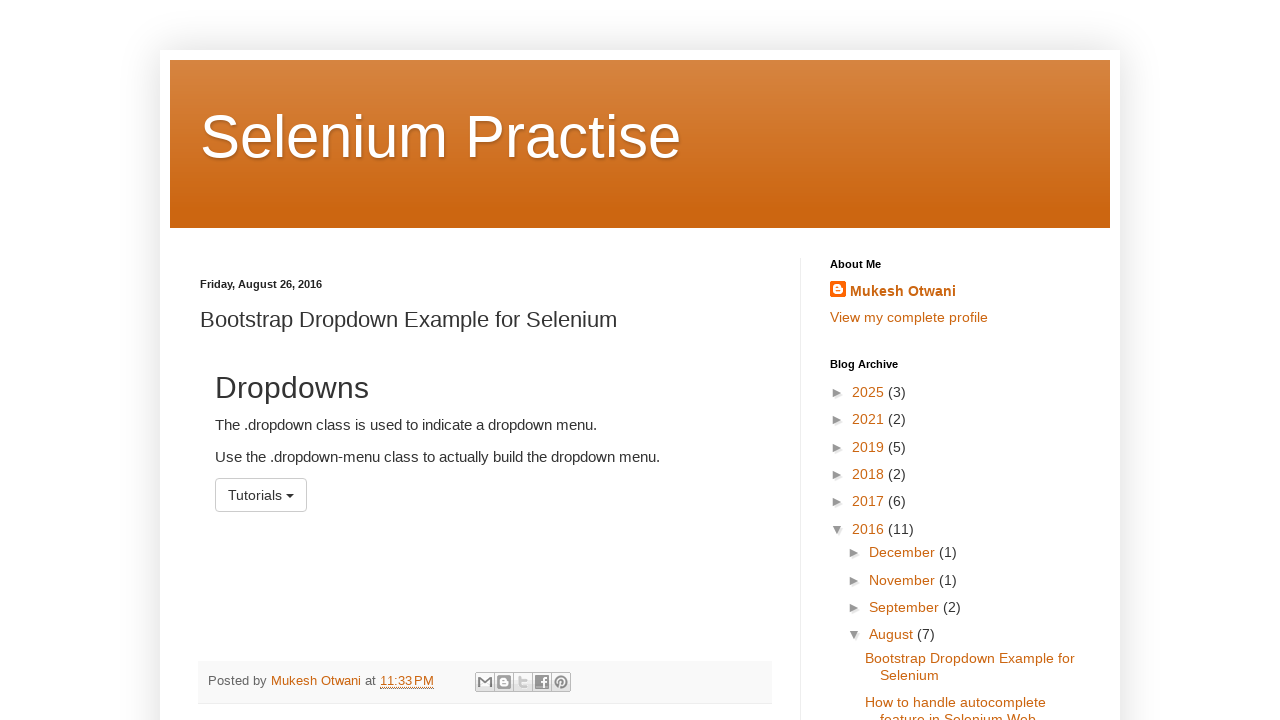

Clicked on the bootstrap dropdown menu at (261, 495) on #menu1
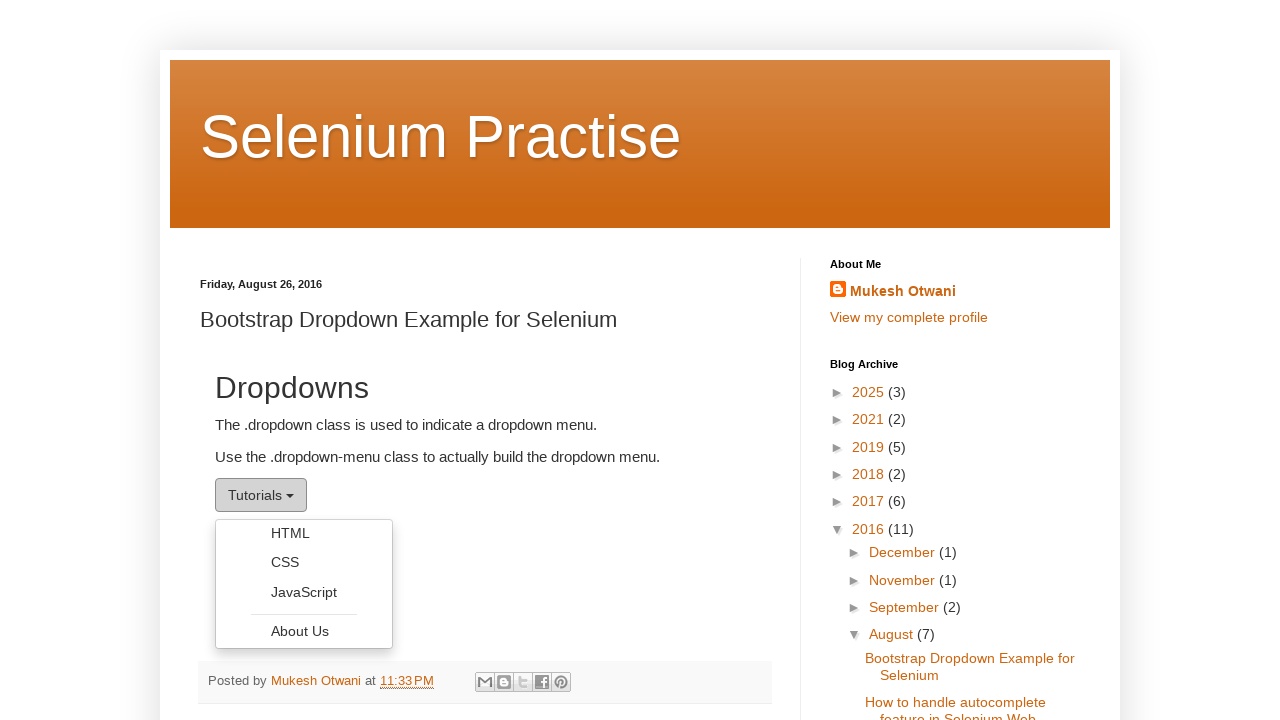

Waited for dropdown menu to be visible
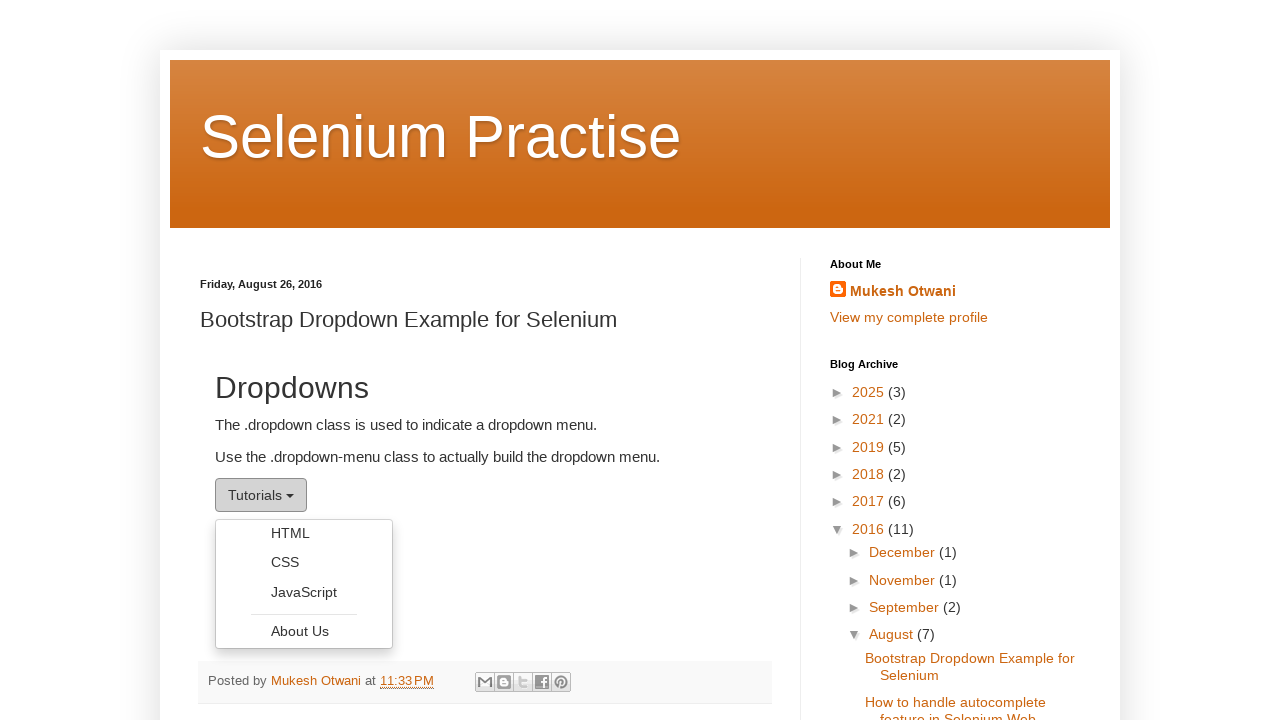

Clicked on 'JavaScript' option from dropdown menu at (304, 592) on ul.dropdown-menu li a:has-text('JavaScript')
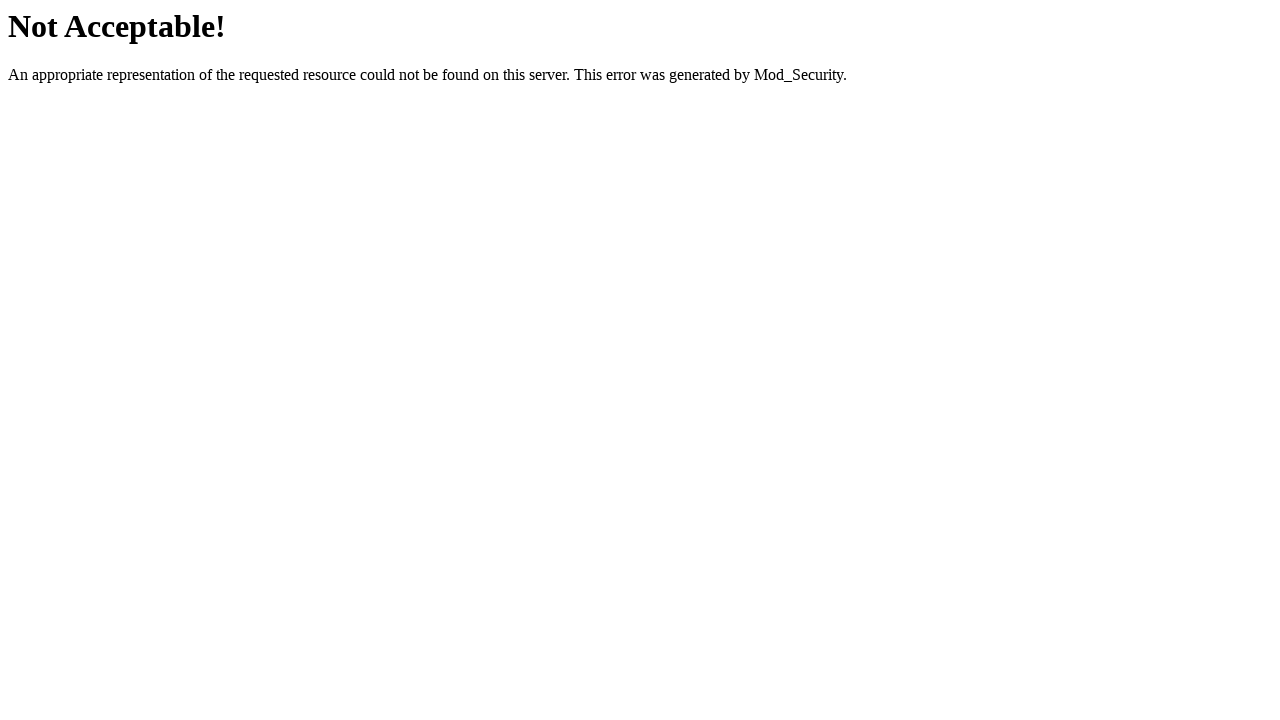

Refreshed the page
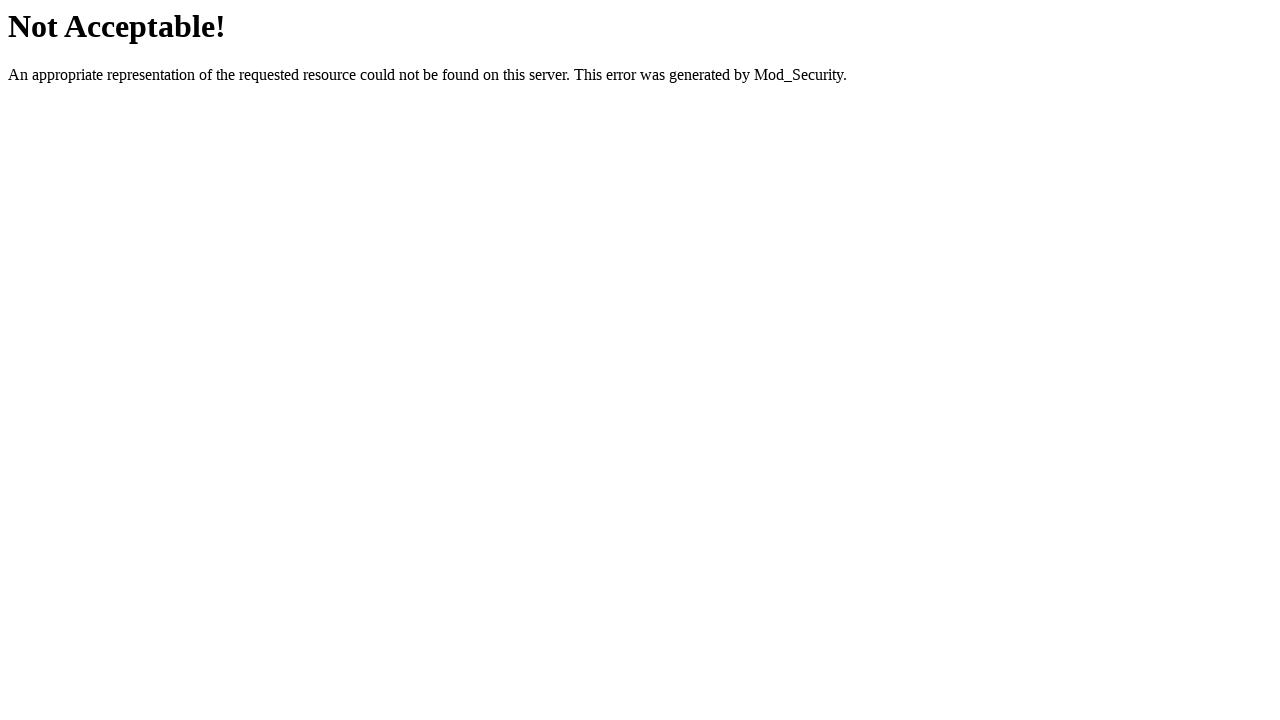

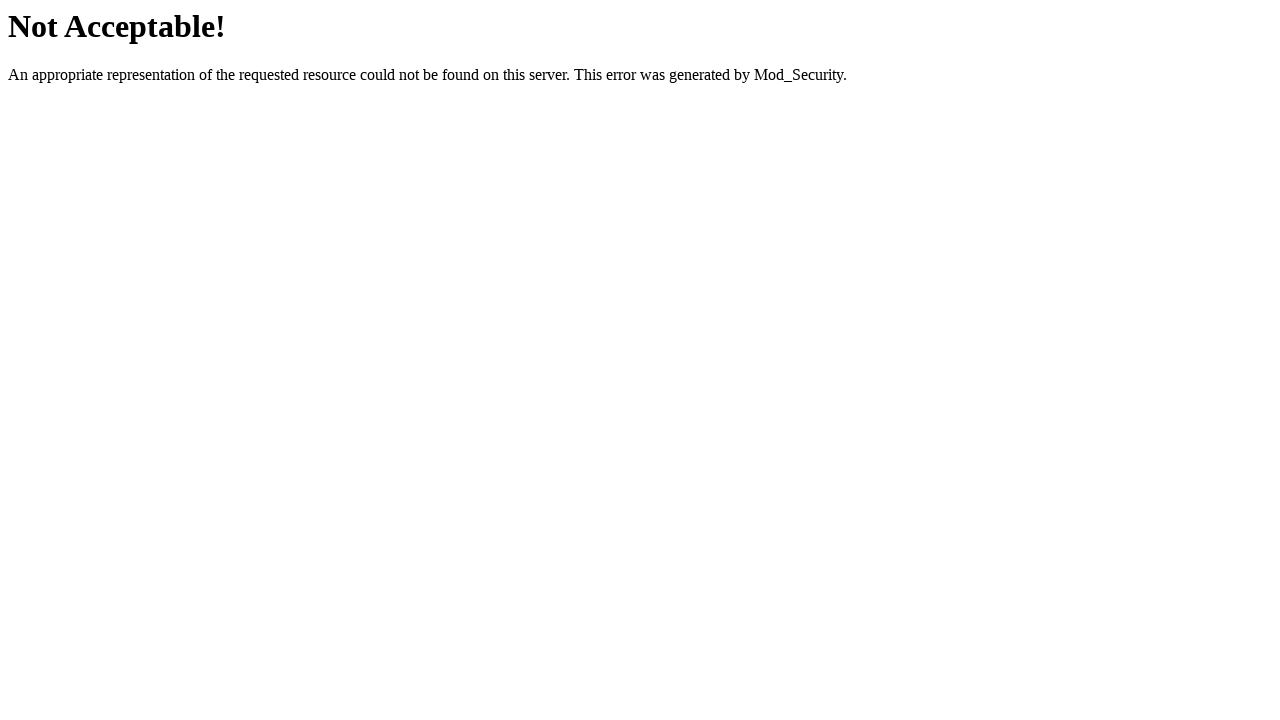